Tests right-click context menu functionality by performing a context click on a button, selecting the Copy option from the menu, and accepting the resulting alert dialog.

Starting URL: https://swisnl.github.io/jQuery-contextMenu/demo.html

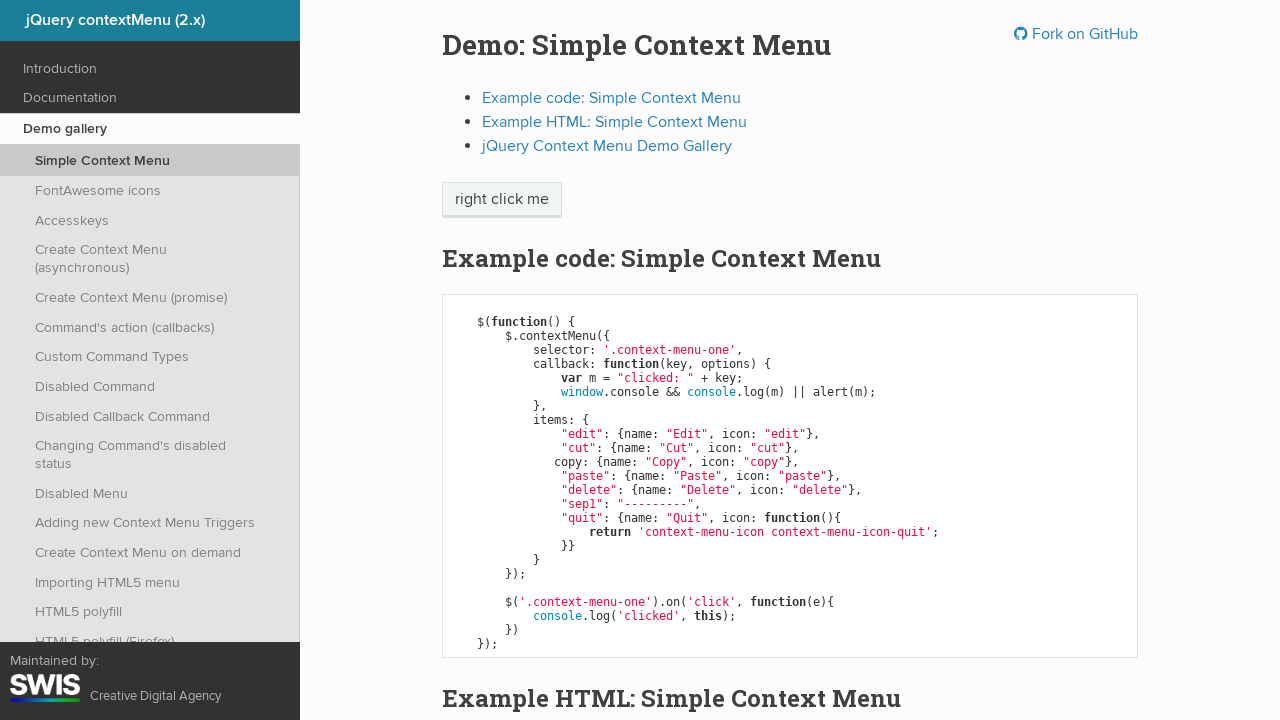

Right-clicked on context menu button at (502, 200) on span.context-menu-one.btn.btn-neutral
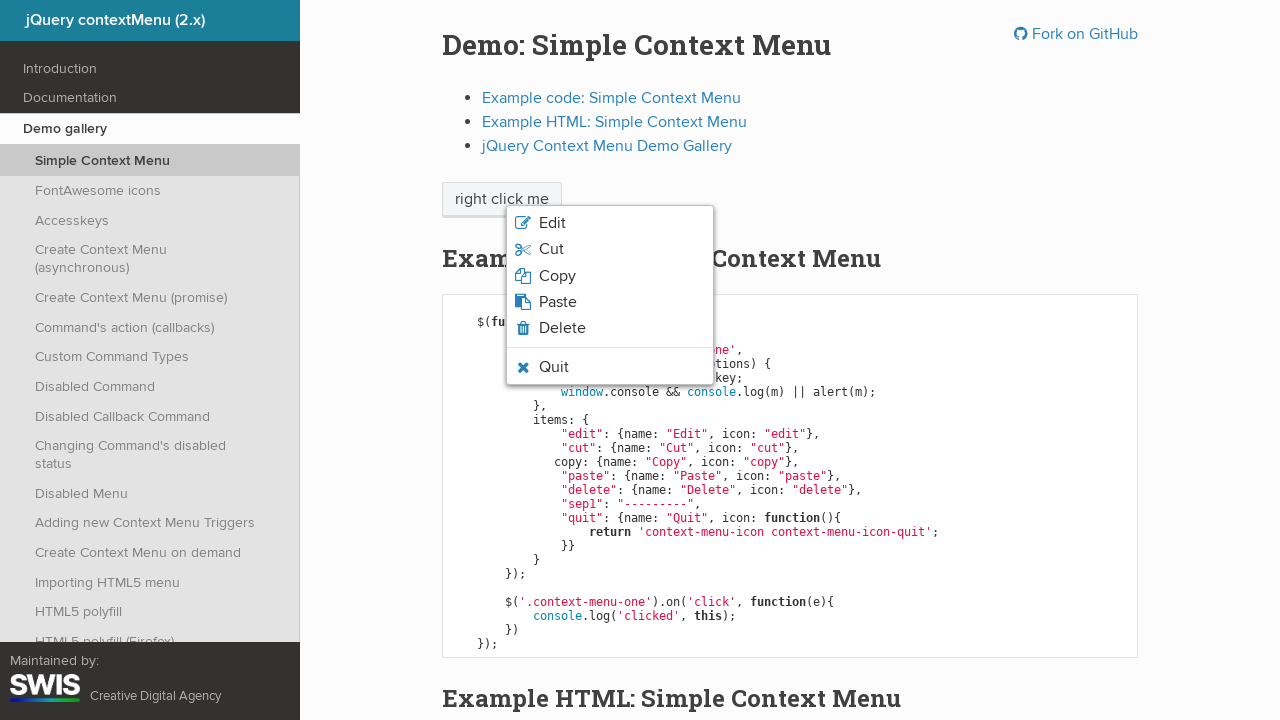

Clicked Copy option from context menu at (557, 276) on xpath=//span[normalize-space()='Copy']
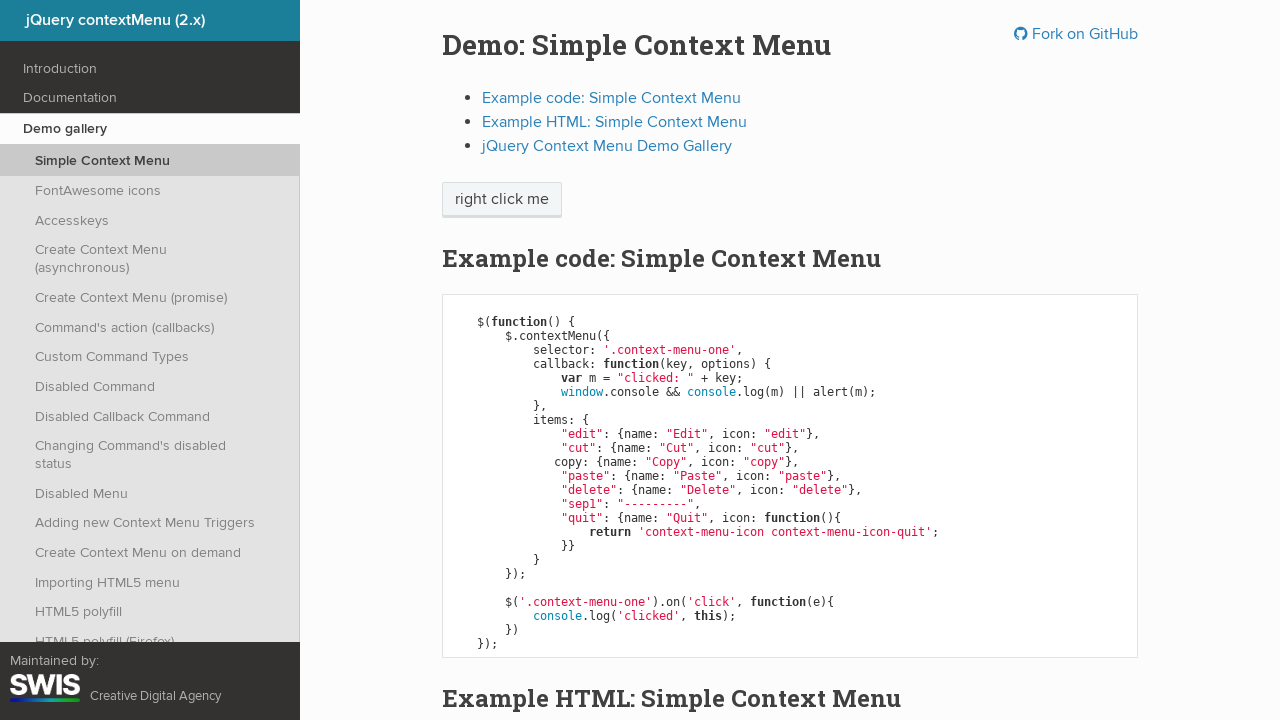

Set up dialog handler to accept alert
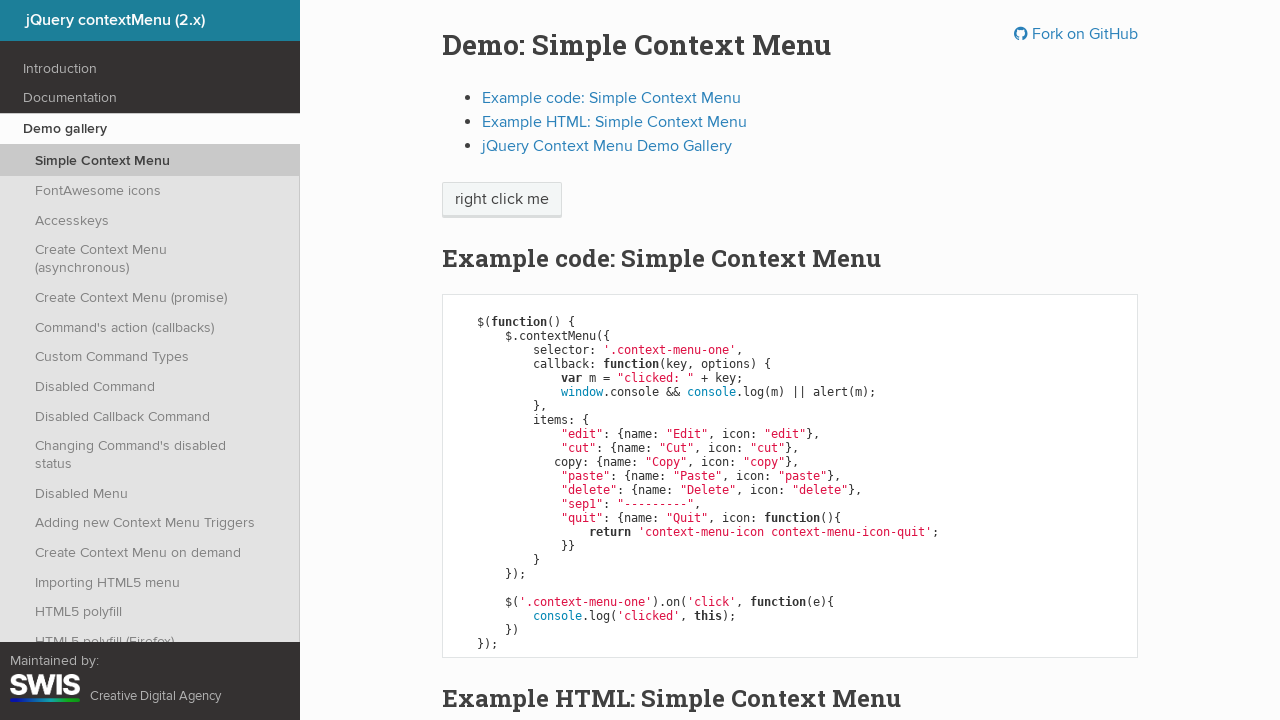

Waited for alert dialog to appear and be accepted
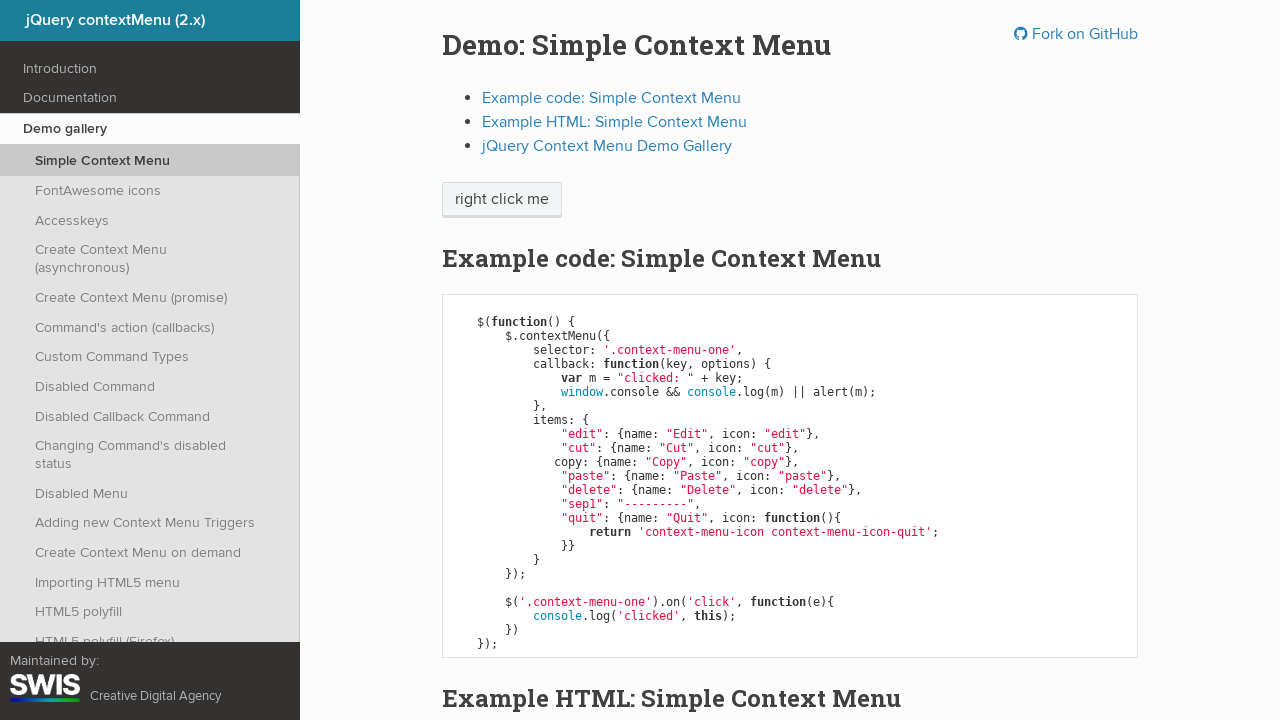

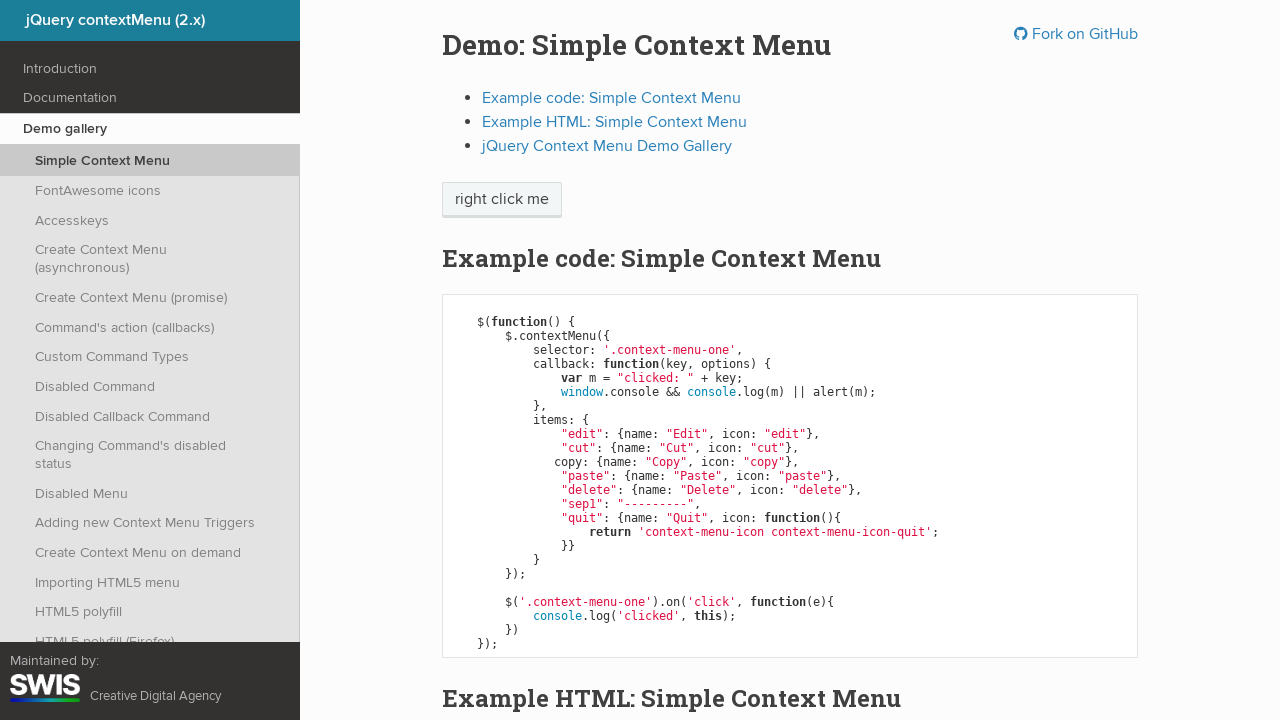